Tests mouse hover functionality by moving mouse over the Contribute menu item

Starting URL: https://jqueryui.com/droppable/

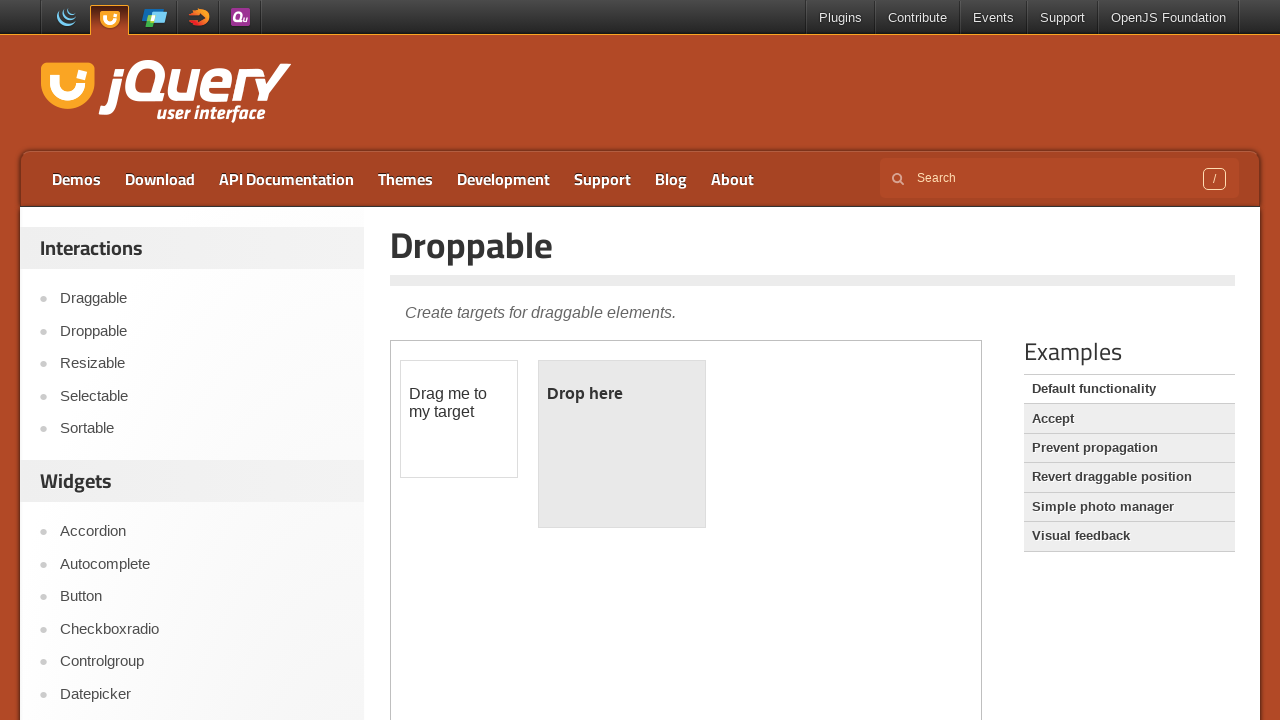

Hovered mouse over the Contribute menu item at (918, 18) on a:text('Contribute')
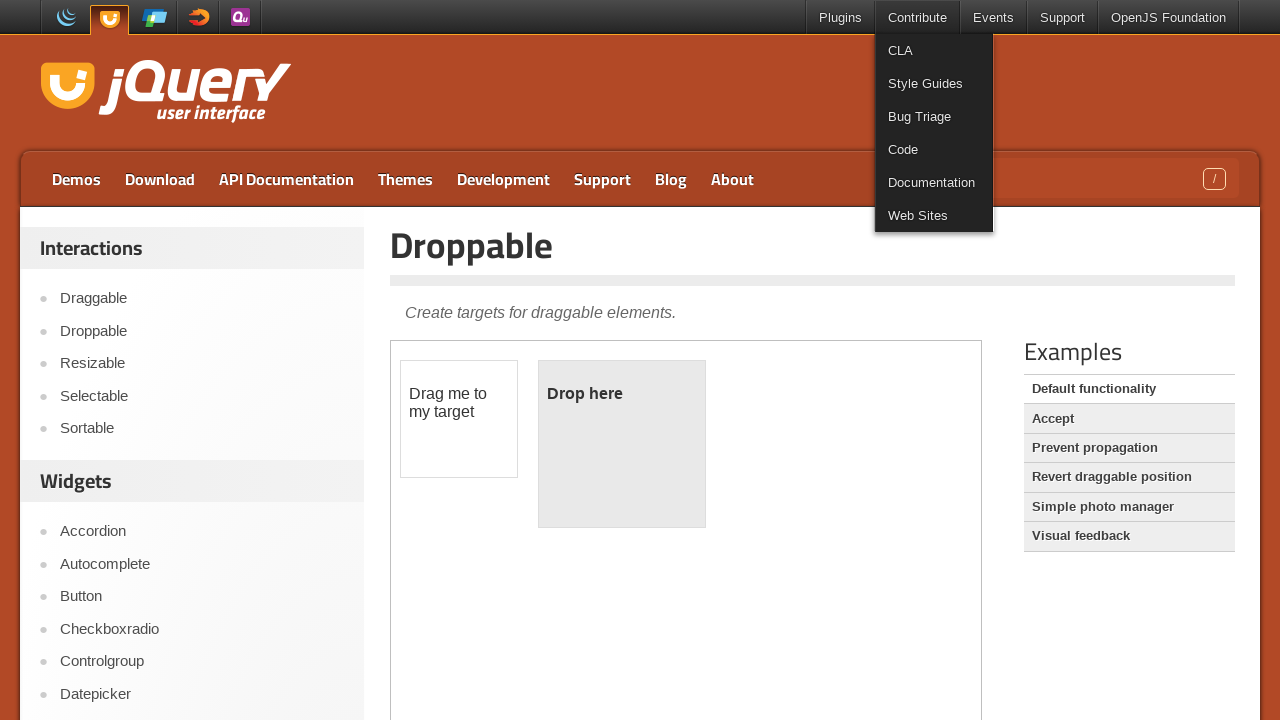

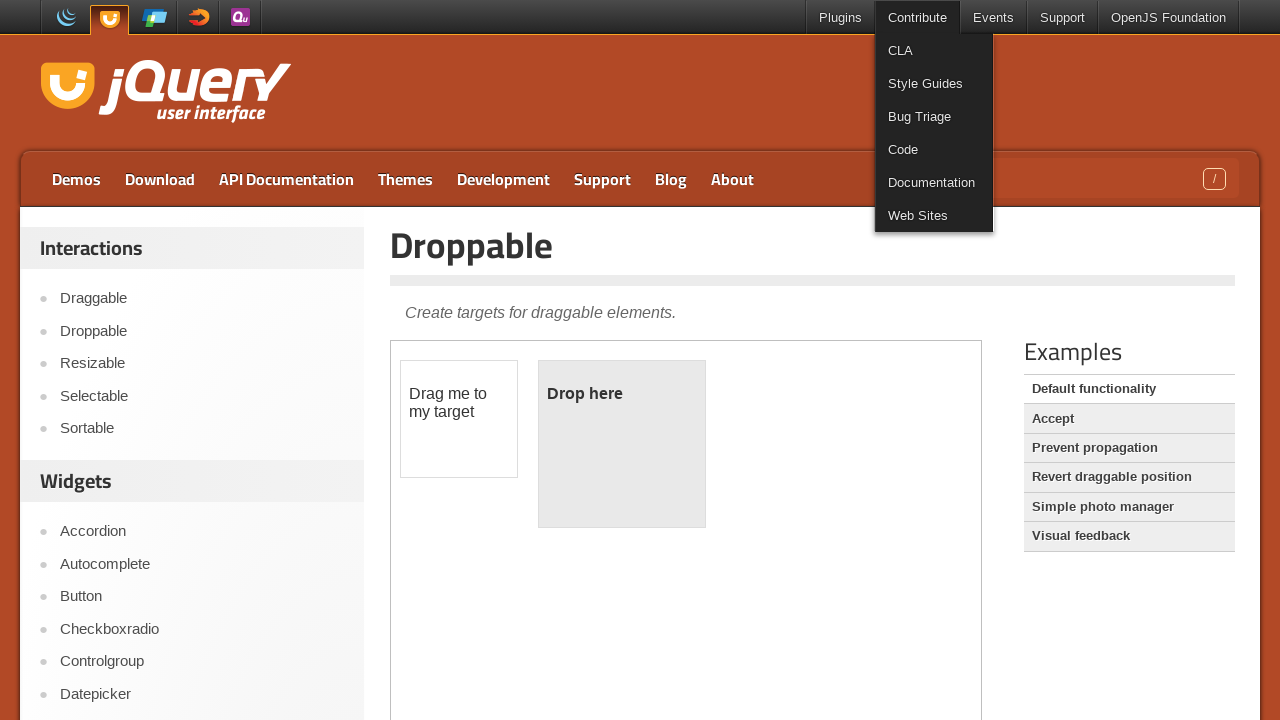